Validates the styling of the submit button on the login page by checking its color property

Starting URL: https://opensource-demo.orangehrmlive.com/web/index.php/auth/login

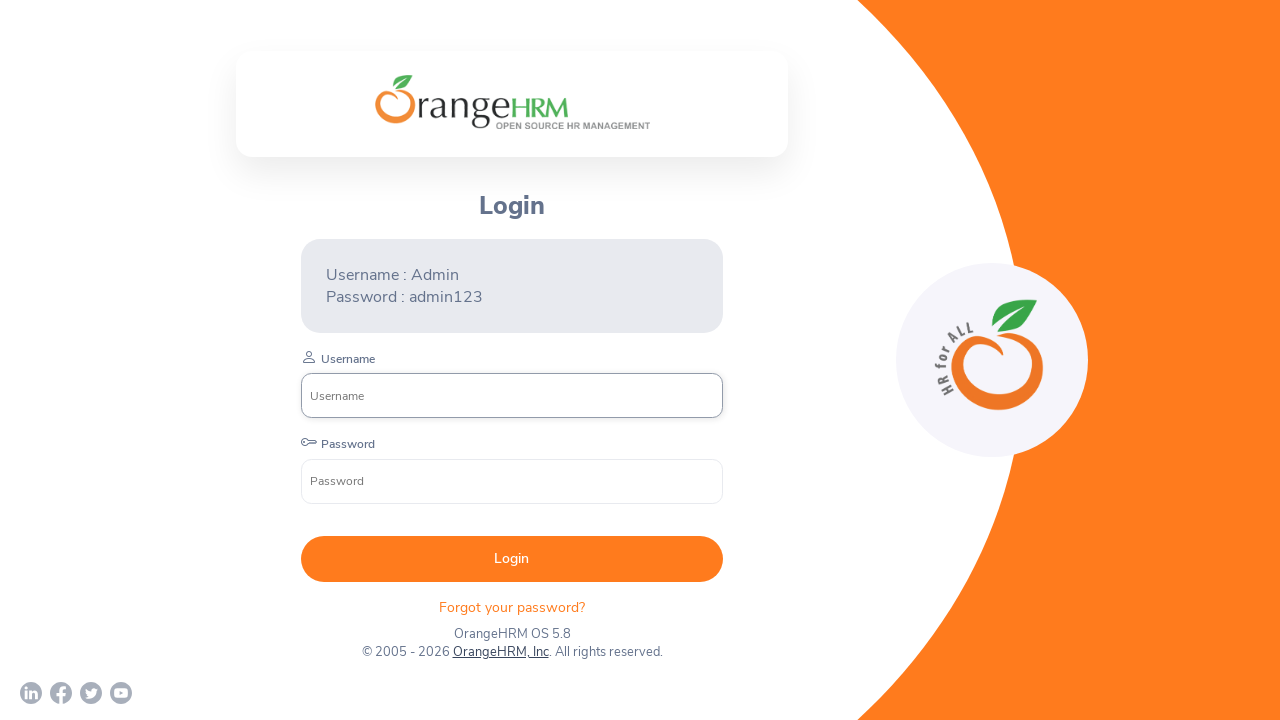

Waited 3 seconds for page to load
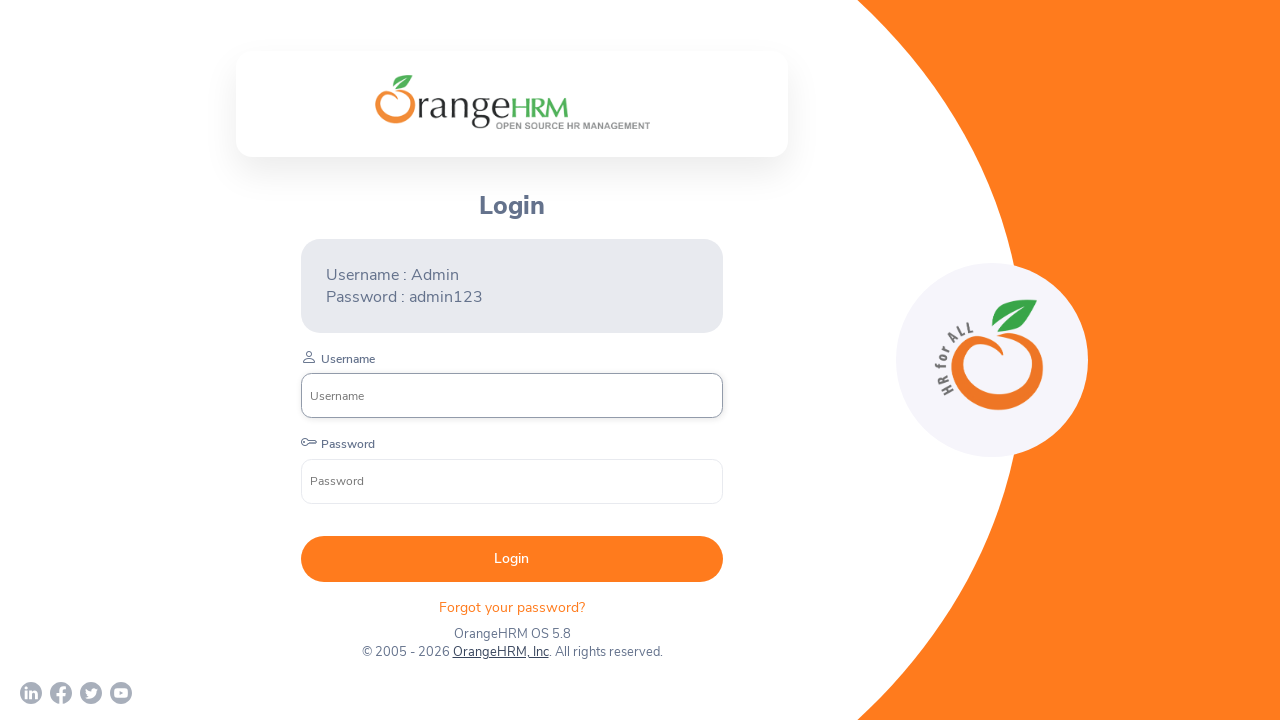

Located submit button element
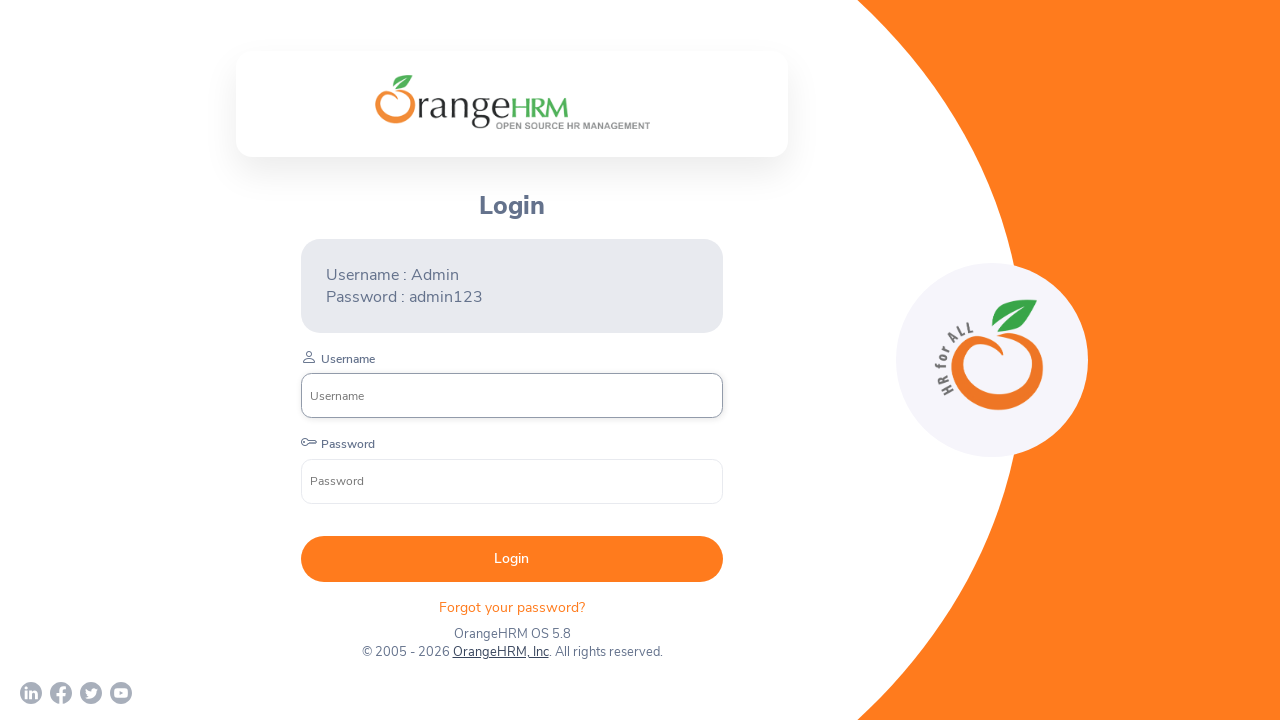

Retrieved submit button color property: rgb(255, 255, 255)
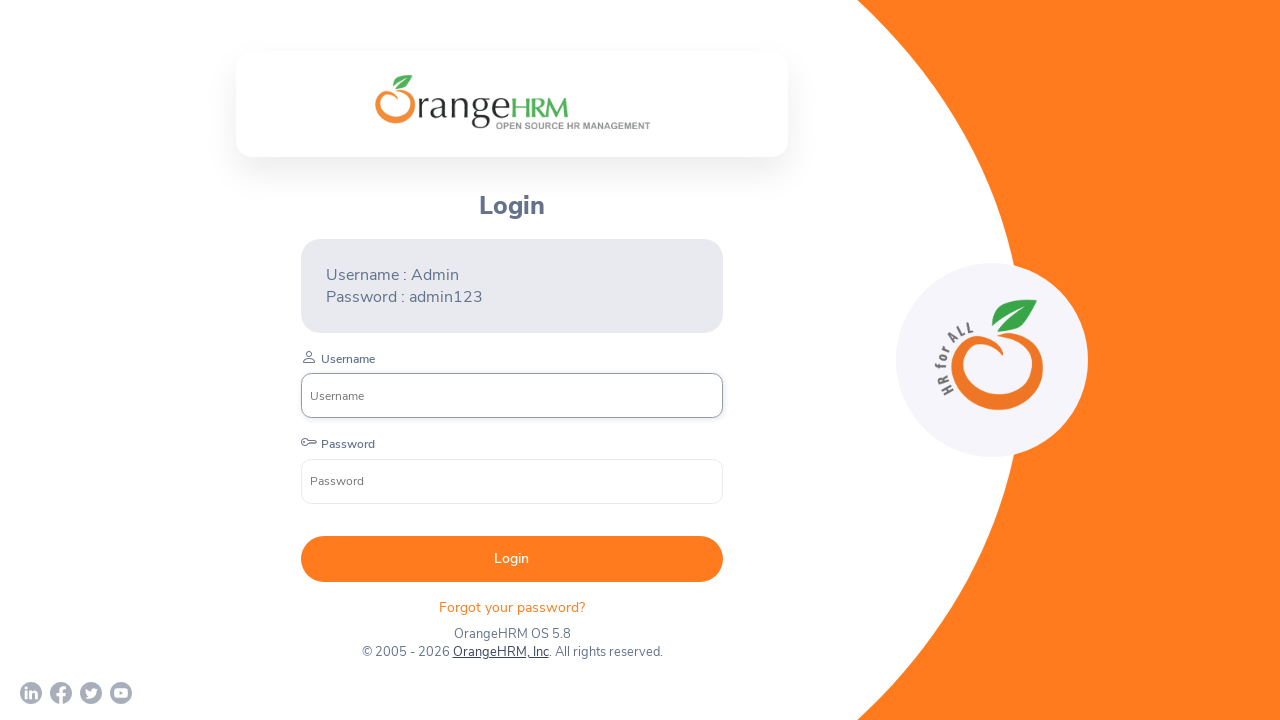

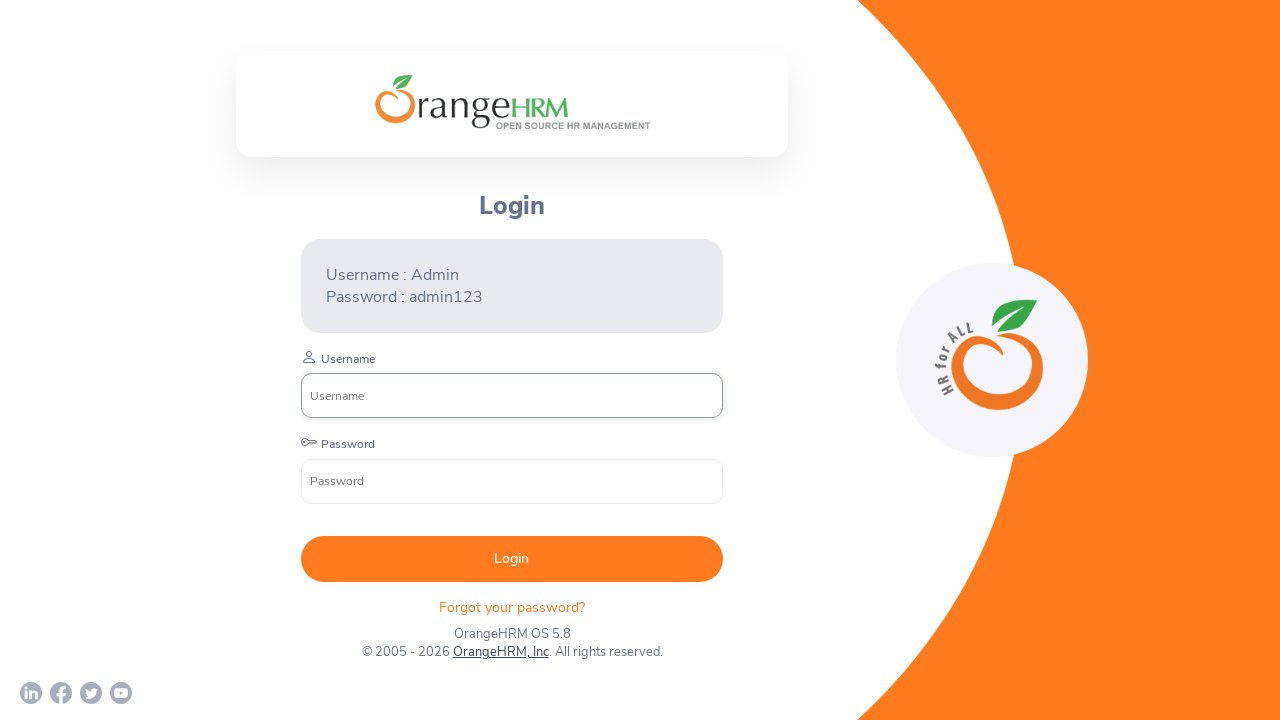